Tests right-click context menu functionality by performing a context click on a button, navigating down the menu with arrow keys, and pressing enter to select an option

Starting URL: https://swisnl.github.io/jQuery-contextMenu/demo.html

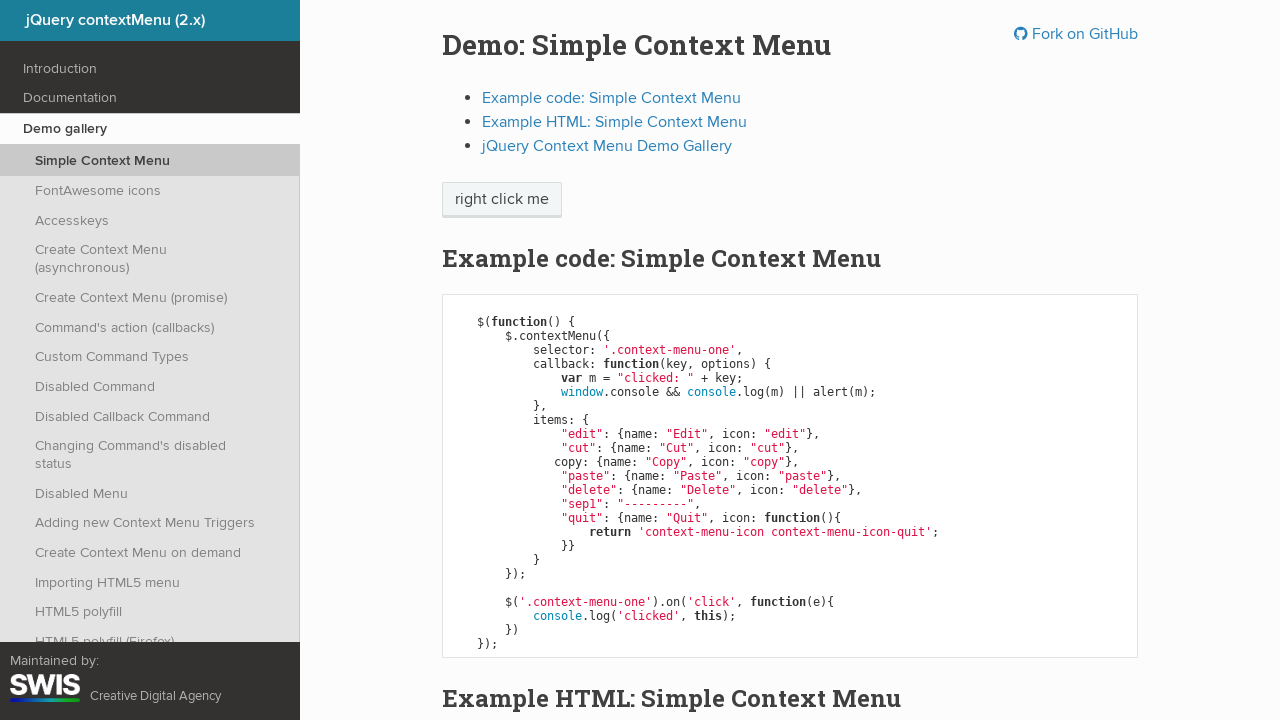

Located the 'right click me' button element
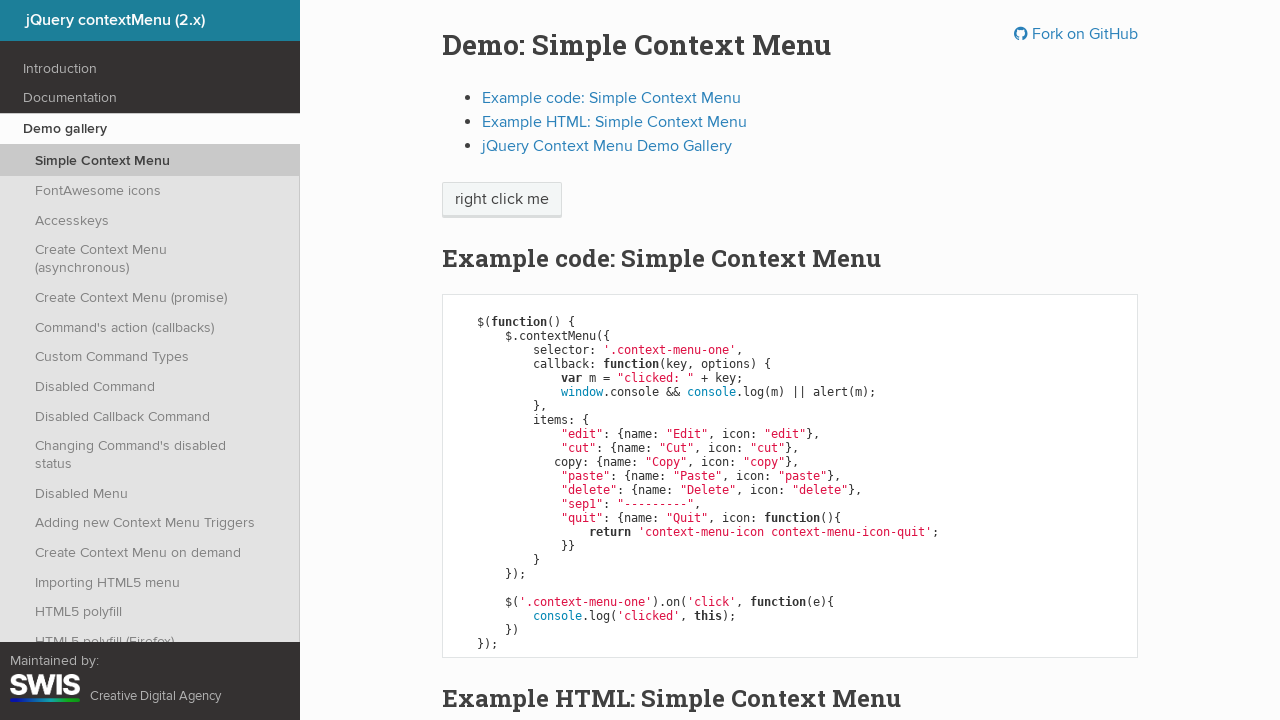

Performed right-click on the button to open context menu at (502, 200) on span.context-menu-one.btn.btn-neutral
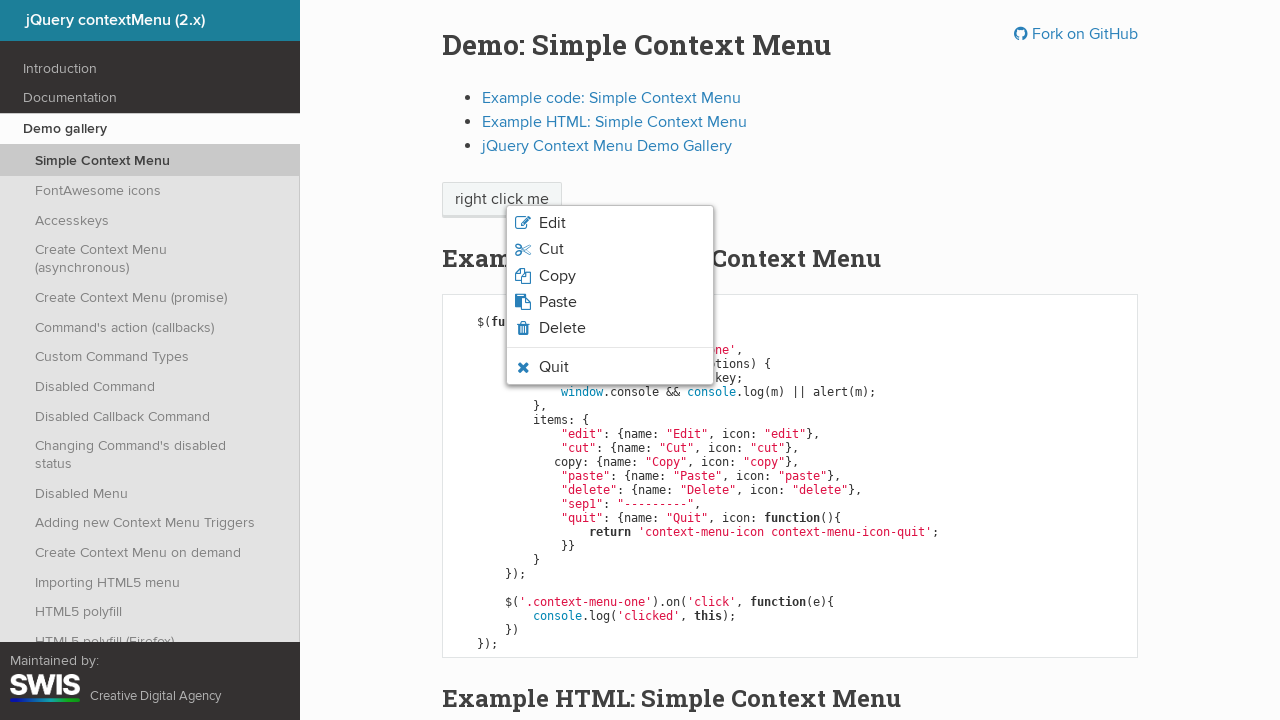

Pressed ArrowDown to navigate down the context menu
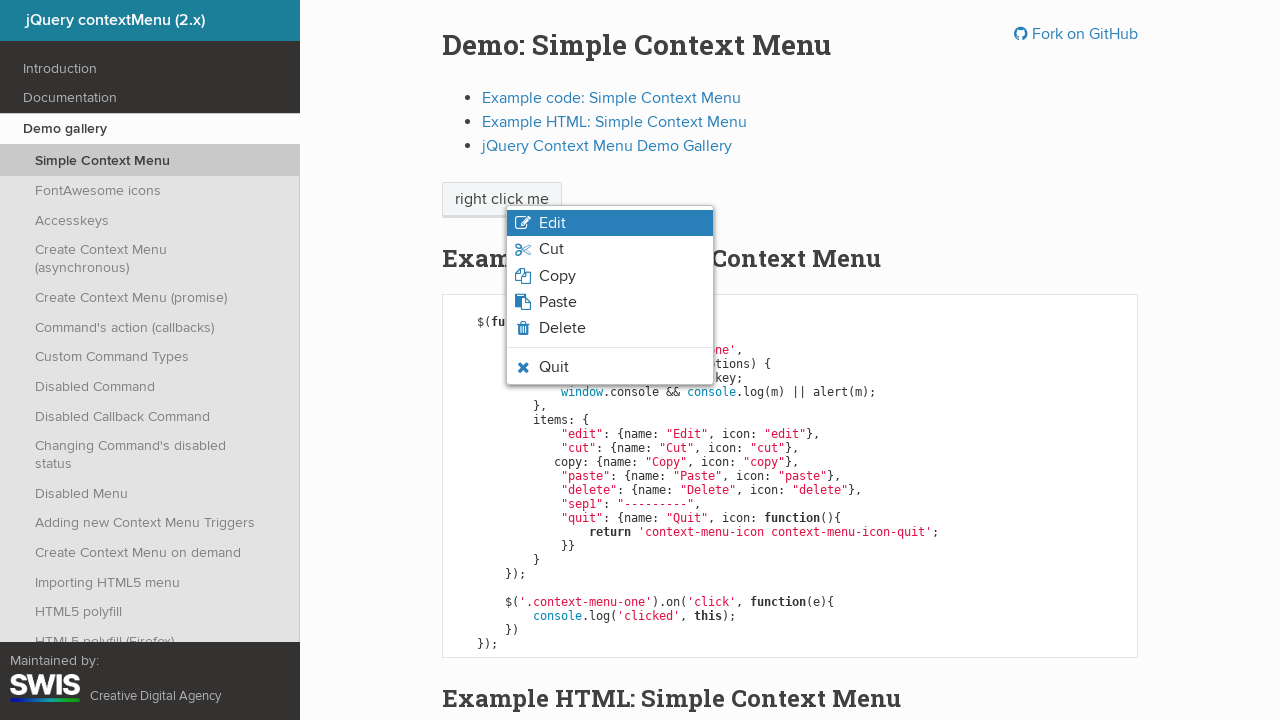

Pressed Enter to select the menu item
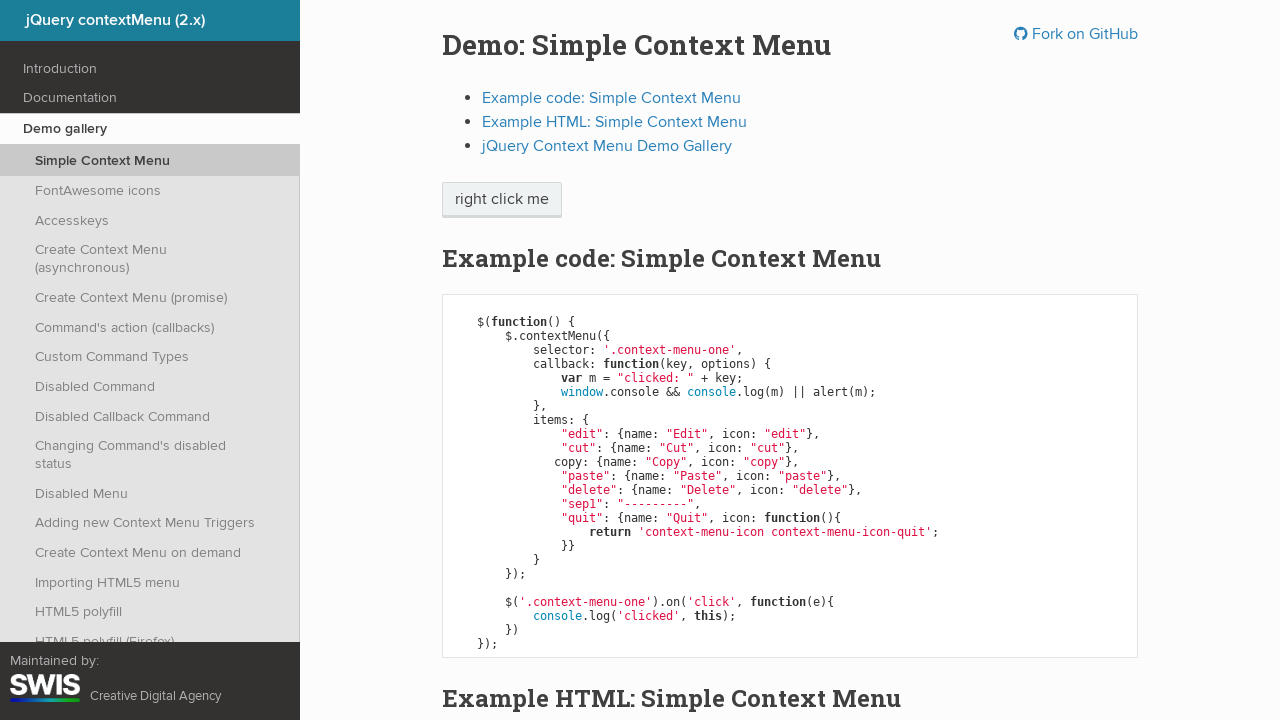

Waited 1000ms to observe the result of menu selection
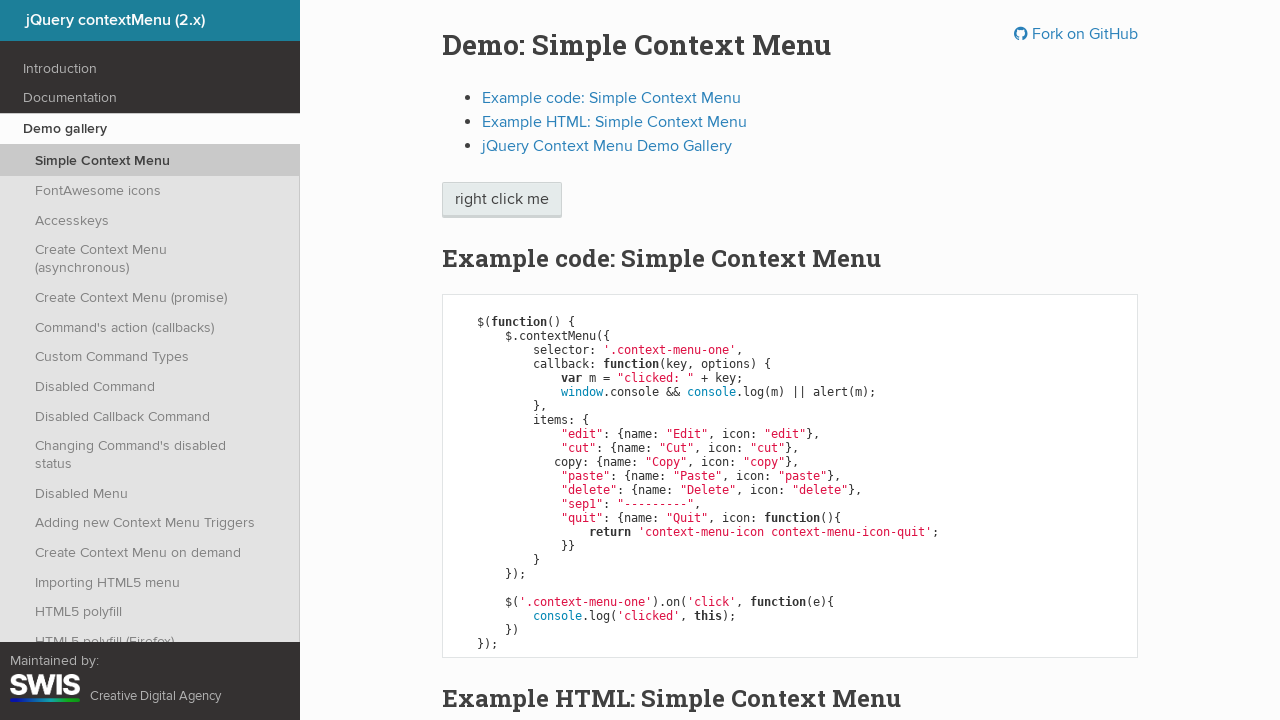

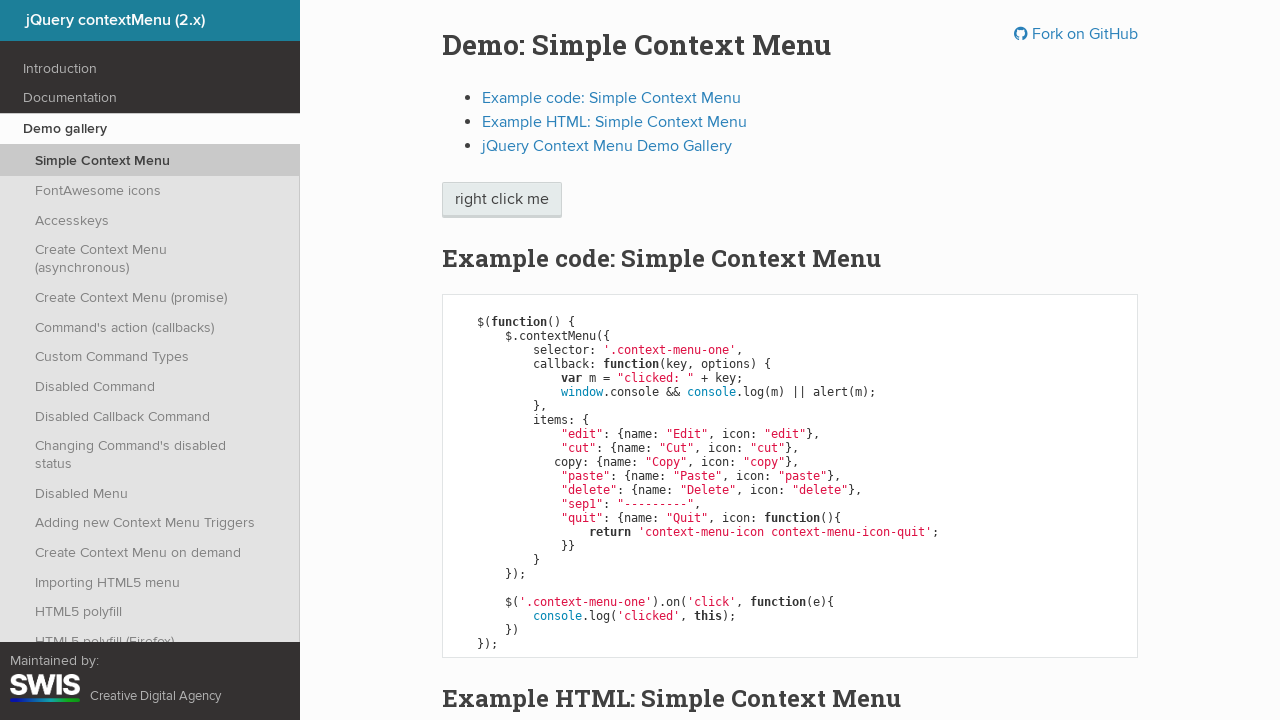